Tests that edits are saved when the input field loses focus (blur event)

Starting URL: https://demo.playwright.dev/todomvc

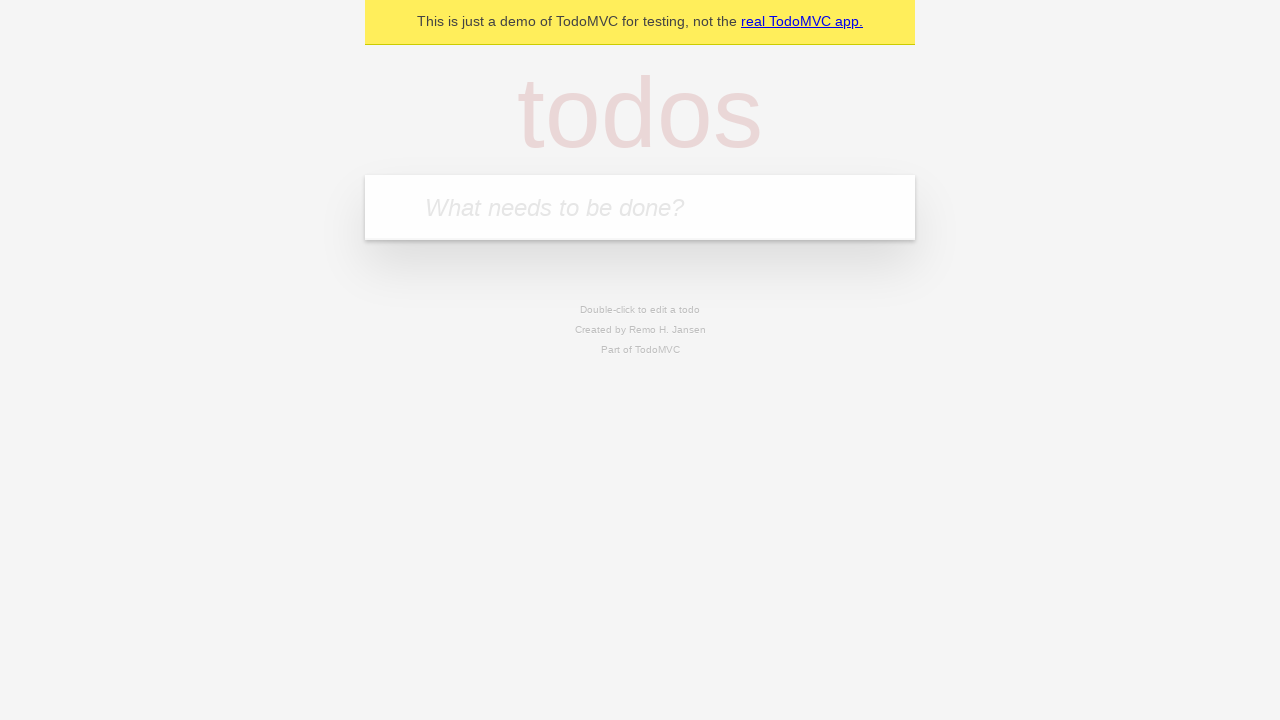

Filled input field with 'buy some cheese' on internal:attr=[placeholder="What needs to be done?"i]
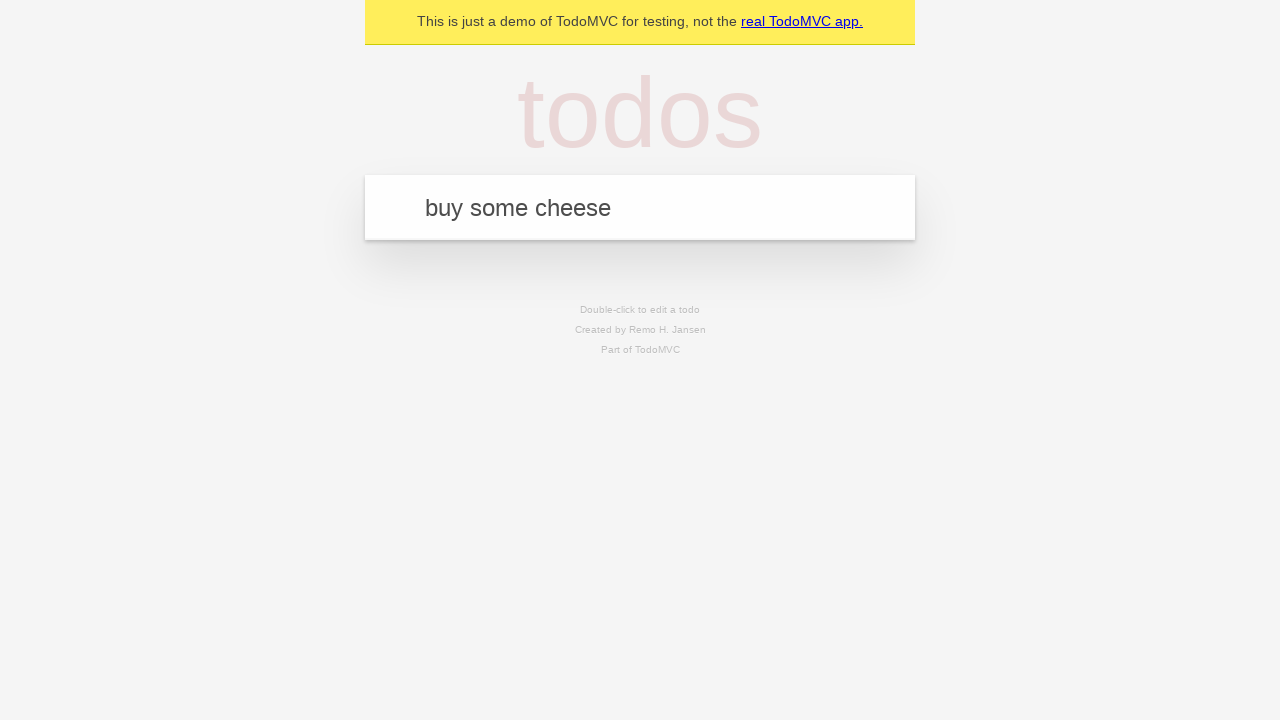

Pressed Enter to create first todo on internal:attr=[placeholder="What needs to be done?"i]
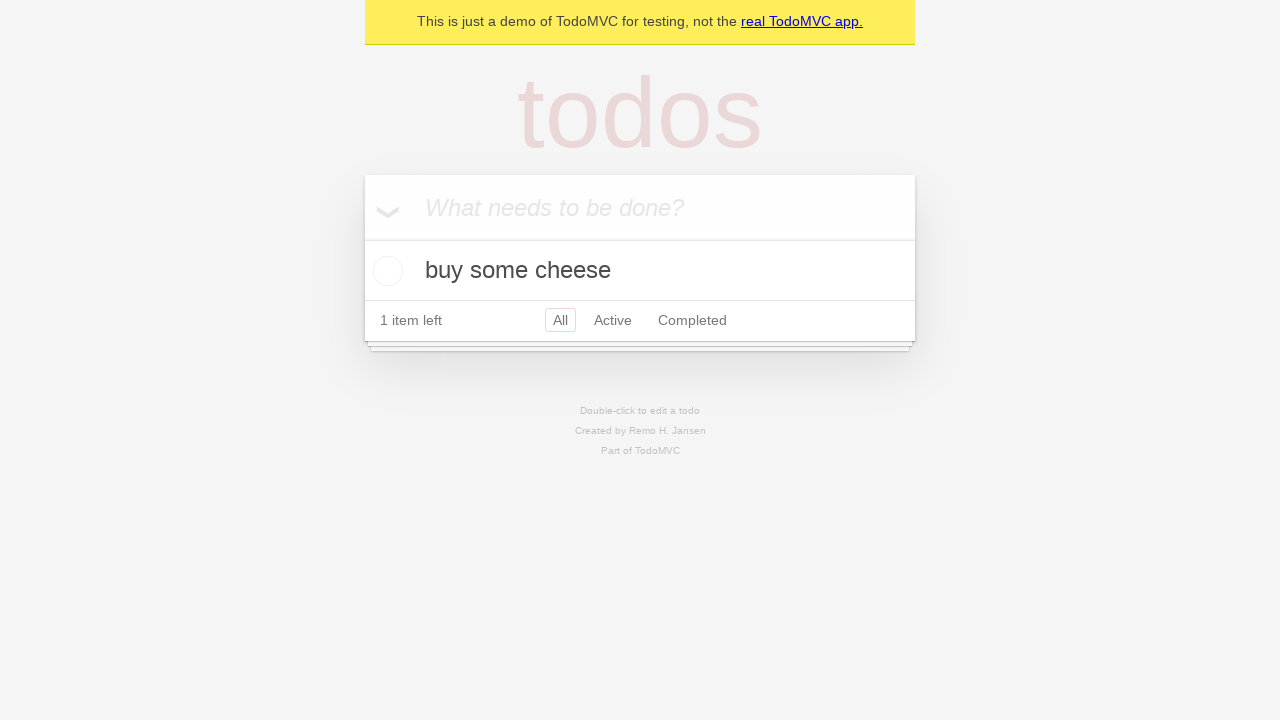

Filled input field with 'feed the cat' on internal:attr=[placeholder="What needs to be done?"i]
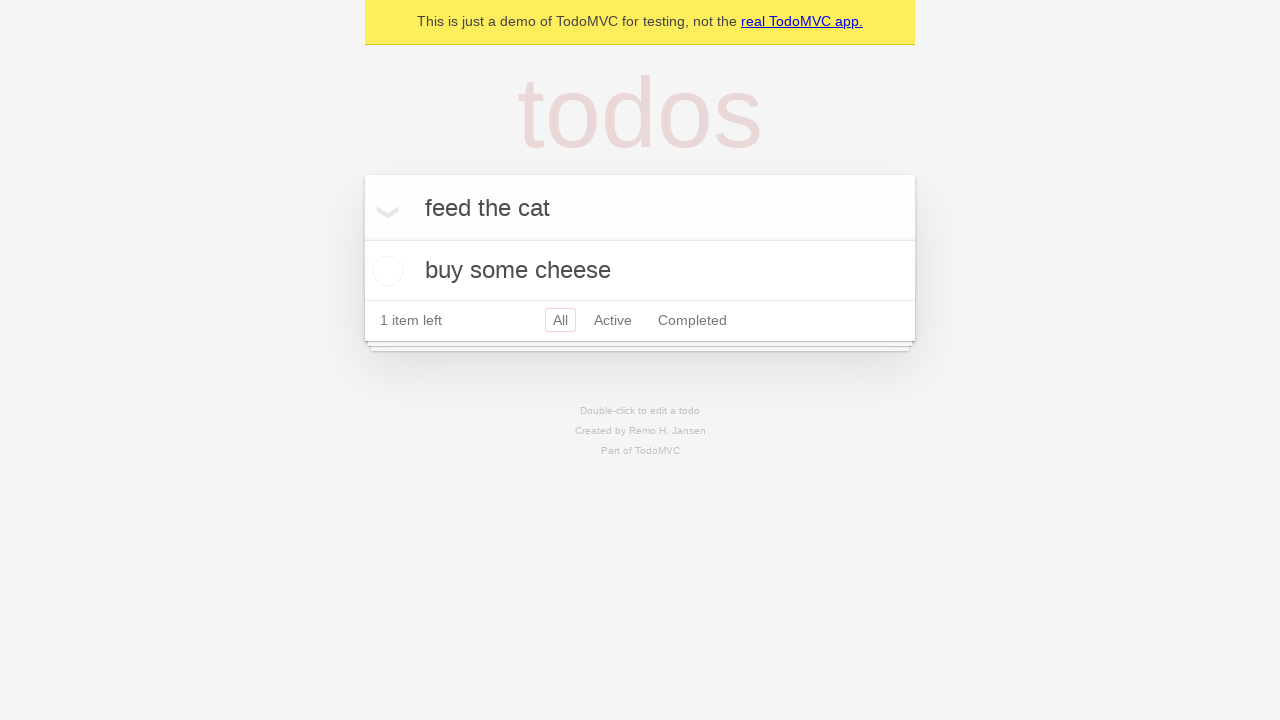

Pressed Enter to create second todo on internal:attr=[placeholder="What needs to be done?"i]
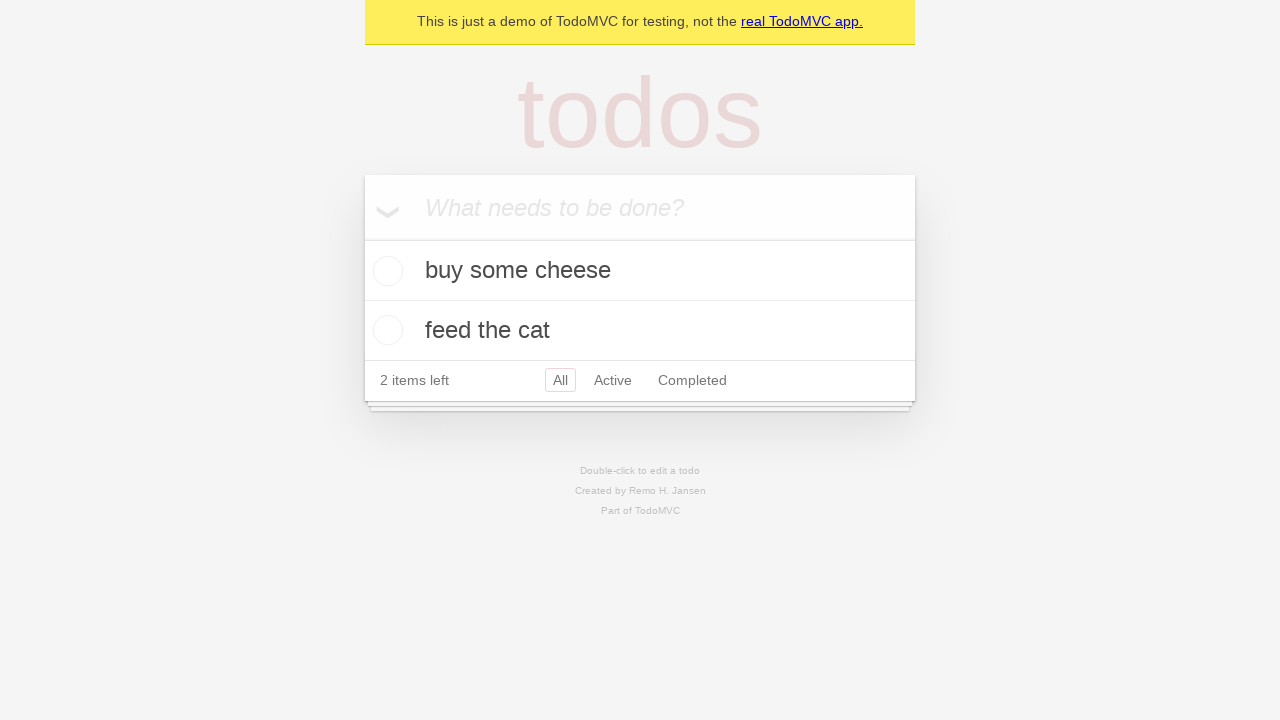

Filled input field with 'book a doctors appointment' on internal:attr=[placeholder="What needs to be done?"i]
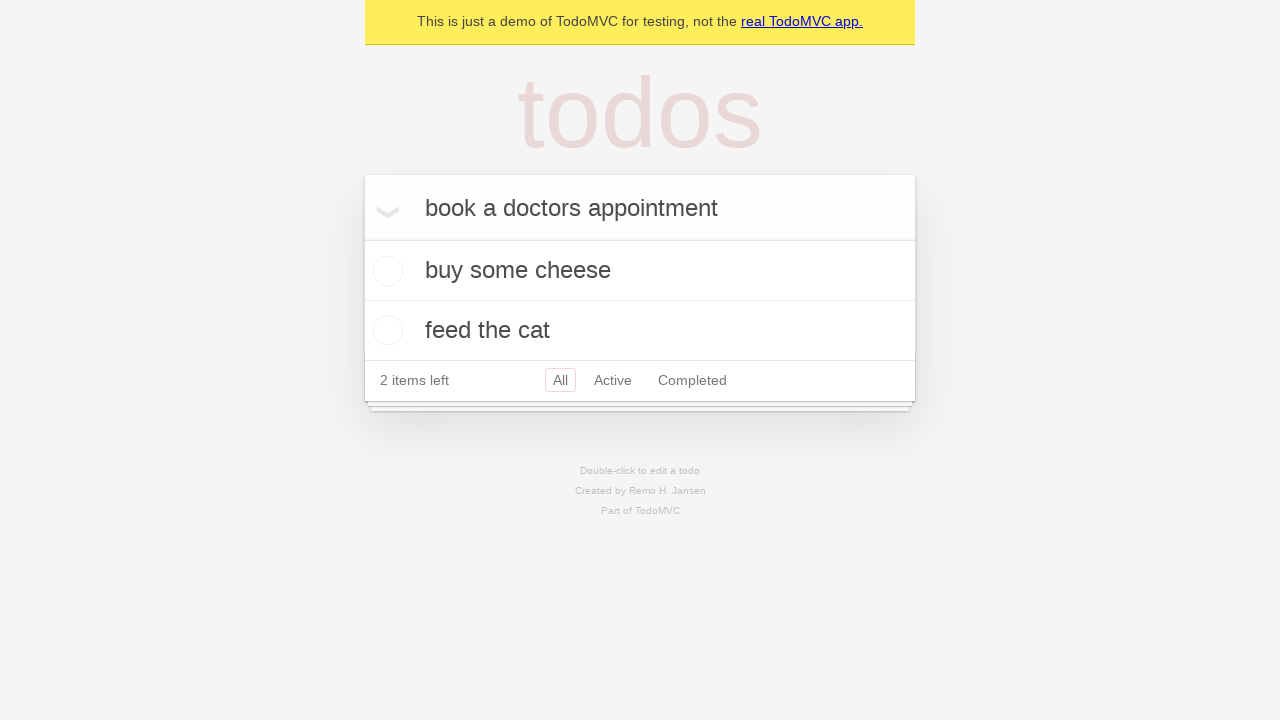

Pressed Enter to create third todo on internal:attr=[placeholder="What needs to be done?"i]
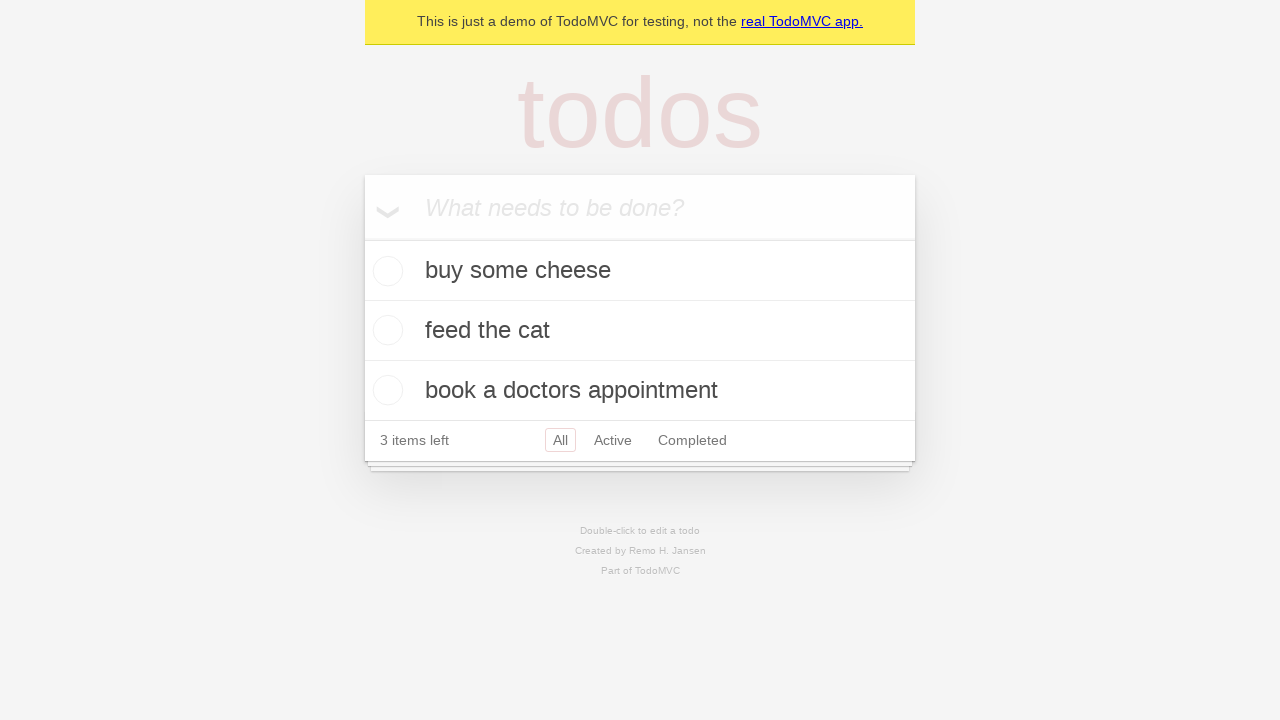

Double-clicked second todo to enter edit mode at (640, 331) on [data-testid='todo-item'] >> nth=1
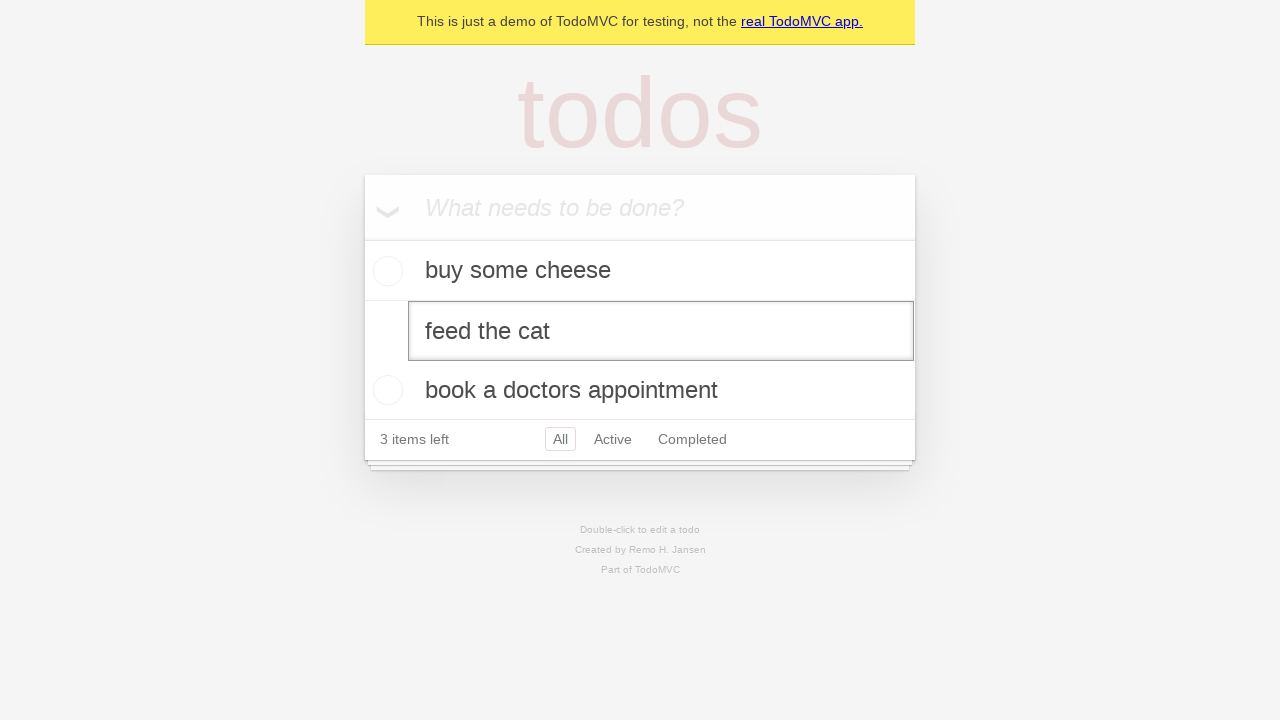

Filled edit textbox with 'buy some sausages' on [data-testid='todo-item'] >> nth=1 >> internal:role=textbox[name="Edit"i]
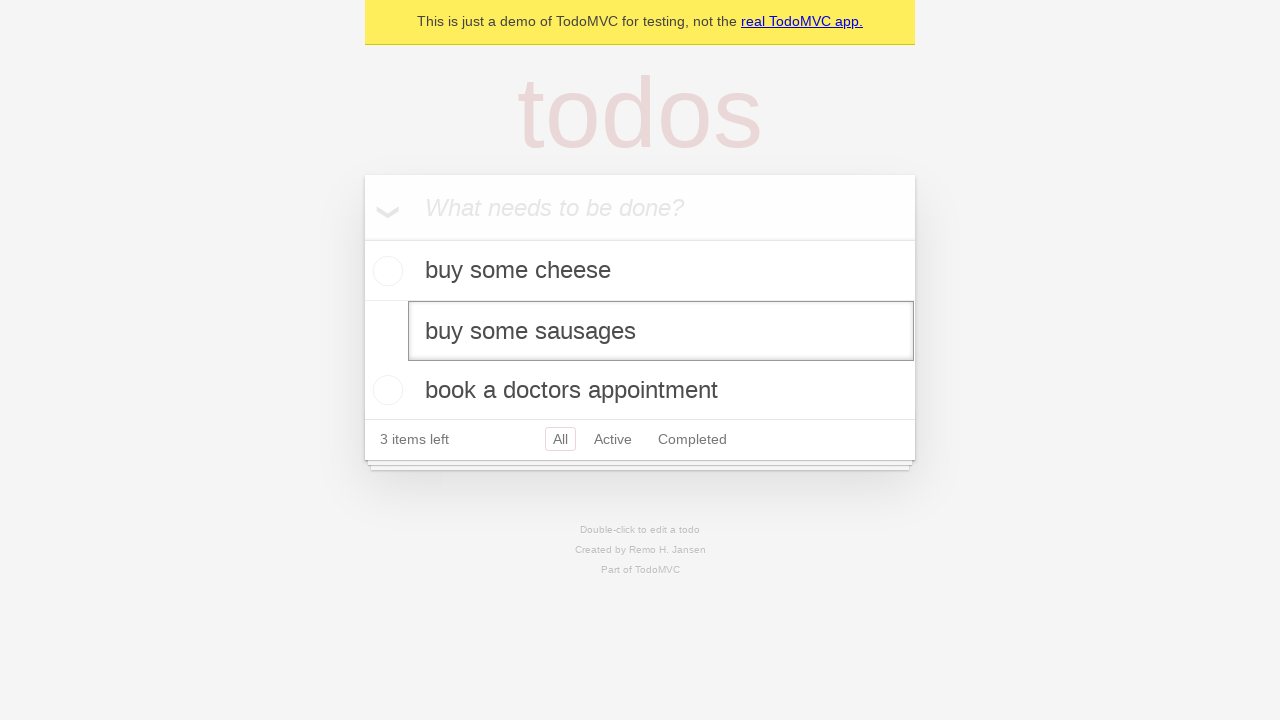

Dispatched blur event to save edit on the second todo
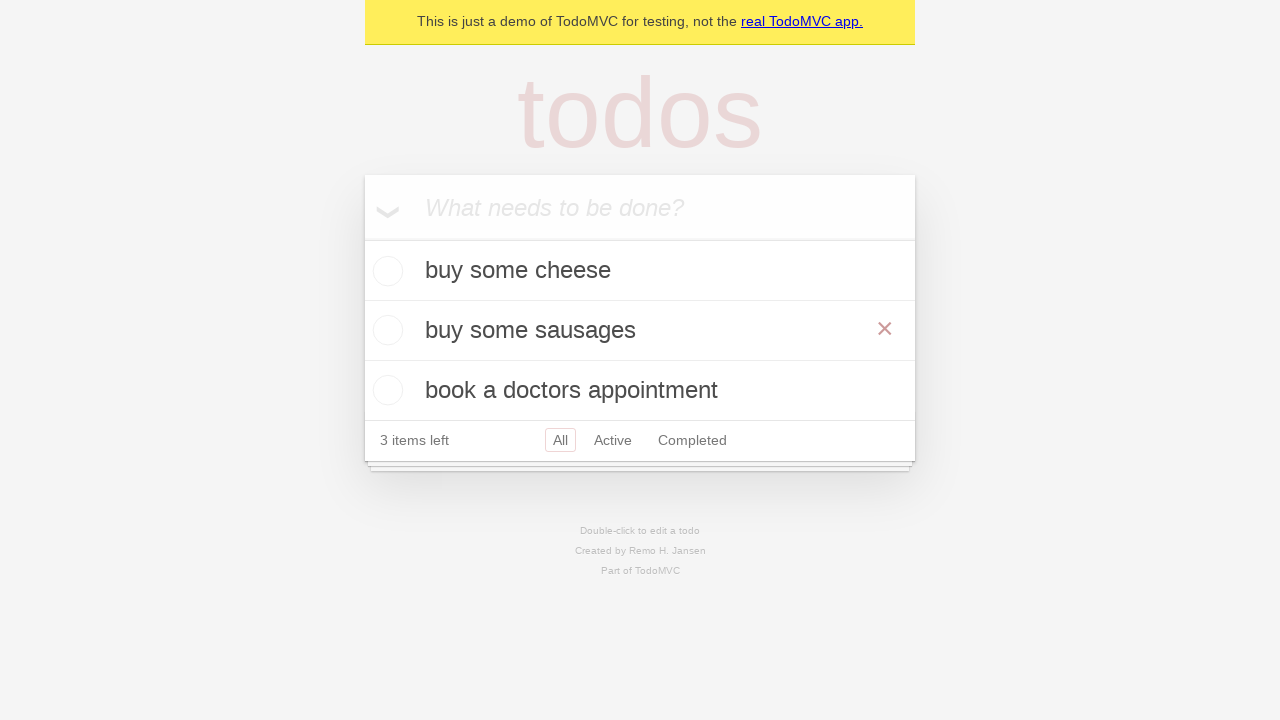

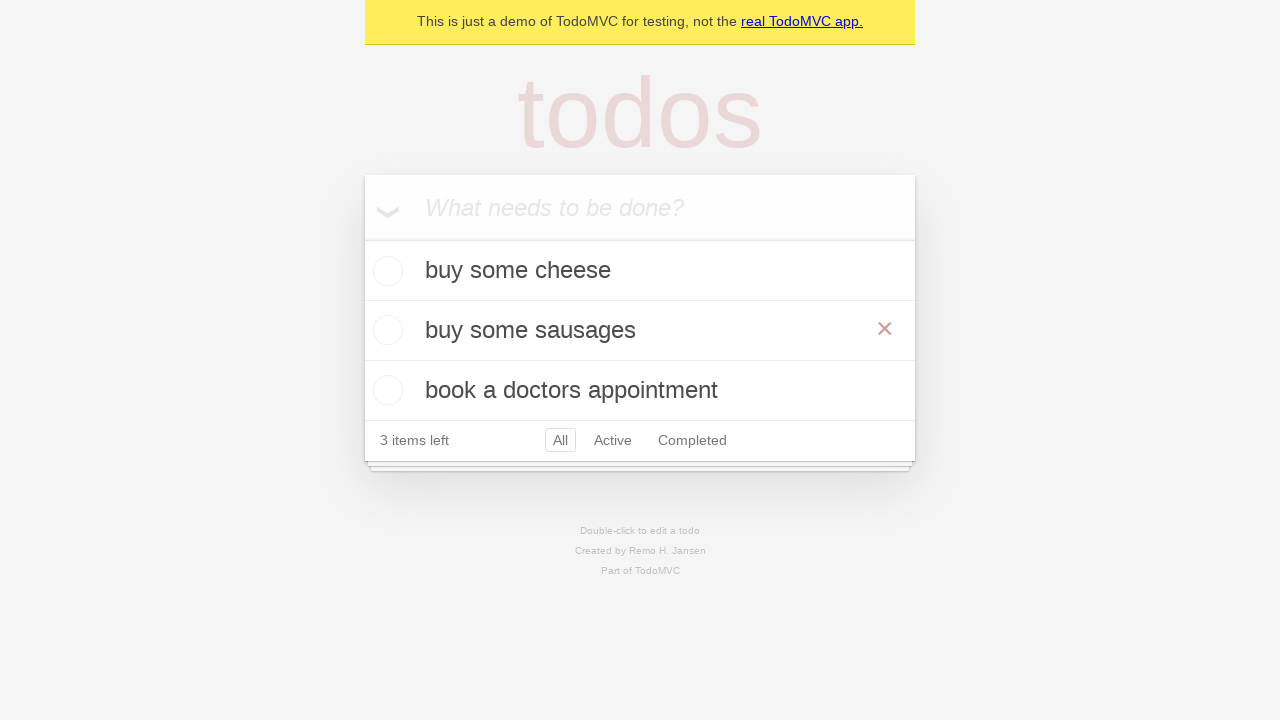